Navigates to AutomationTalks website and verifies the page title matches the expected value

Starting URL: https://automationtalks.com/

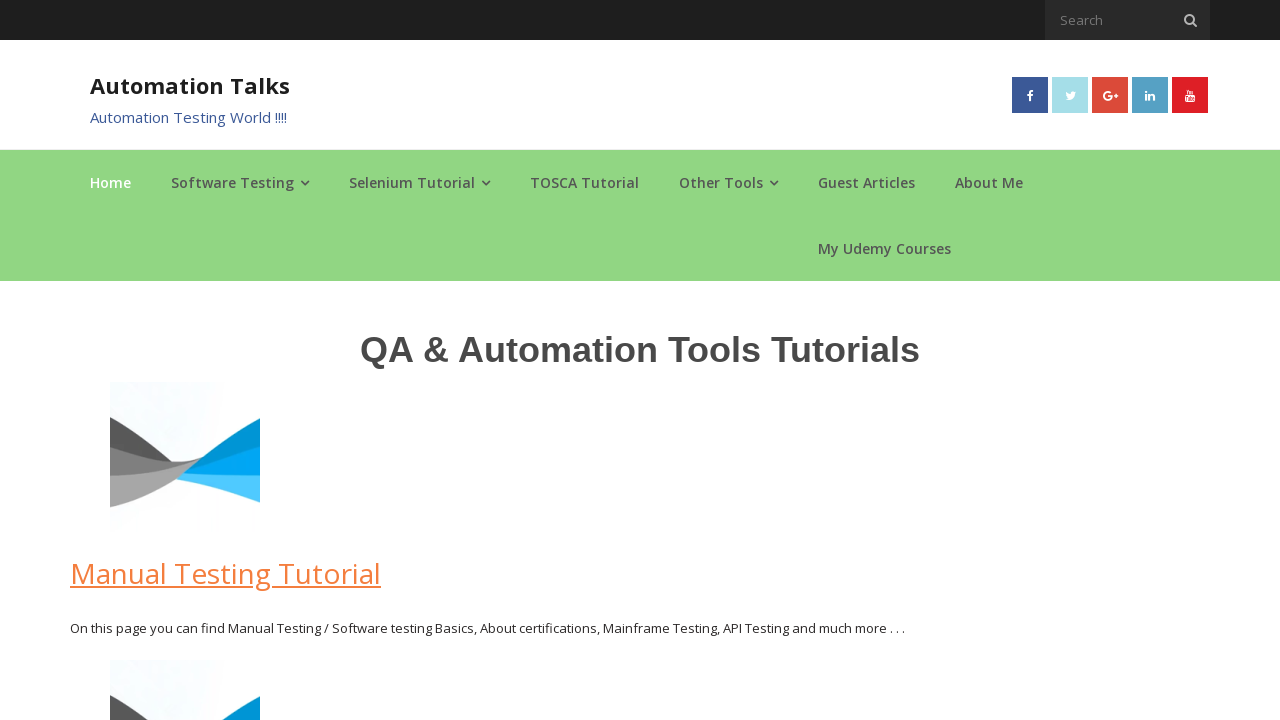

Navigated to AutomationTalks website
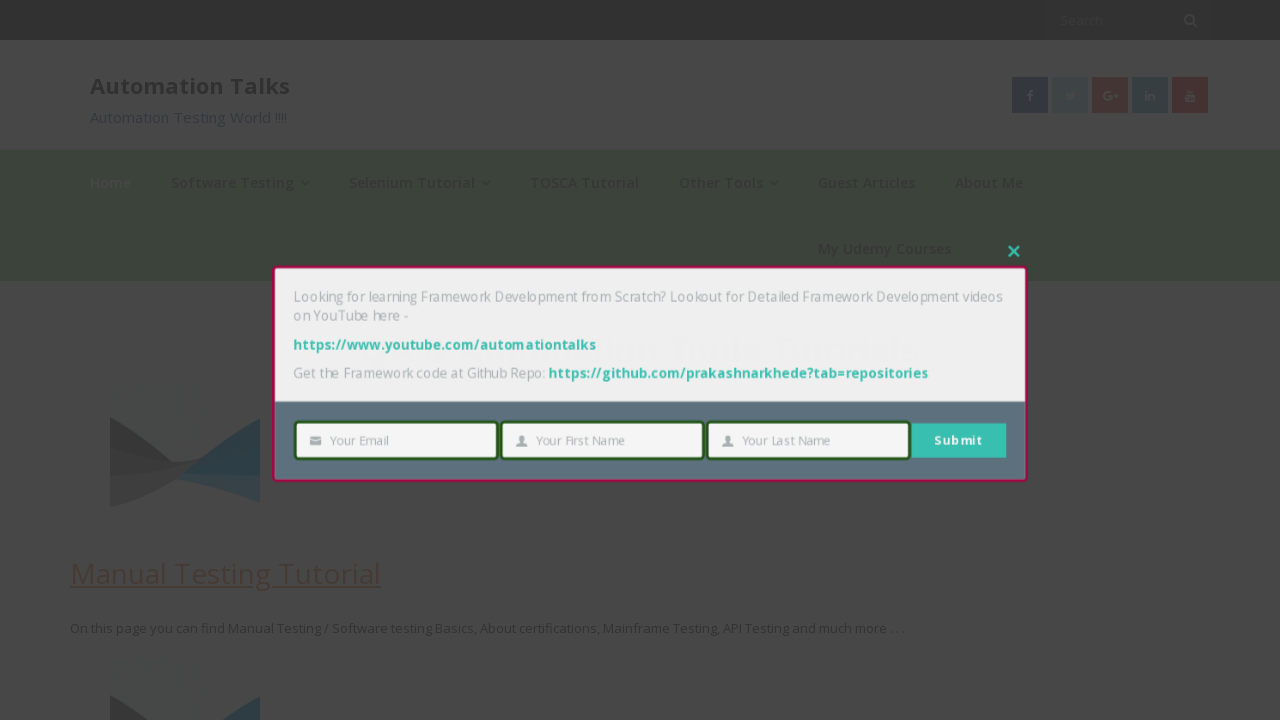

Retrieved page title: AutomationTalks - Learn Automation Testing
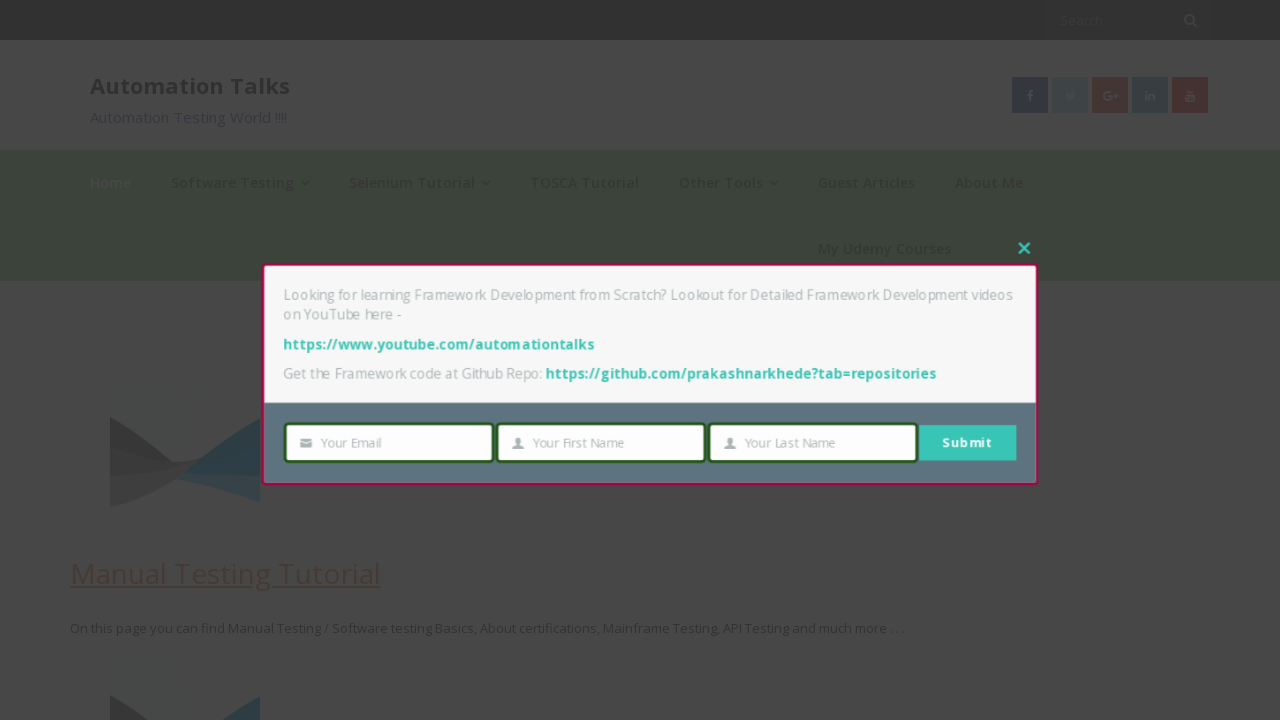

Verified page title matches expected value 'AutomationTalks - Learn Automation Testing'
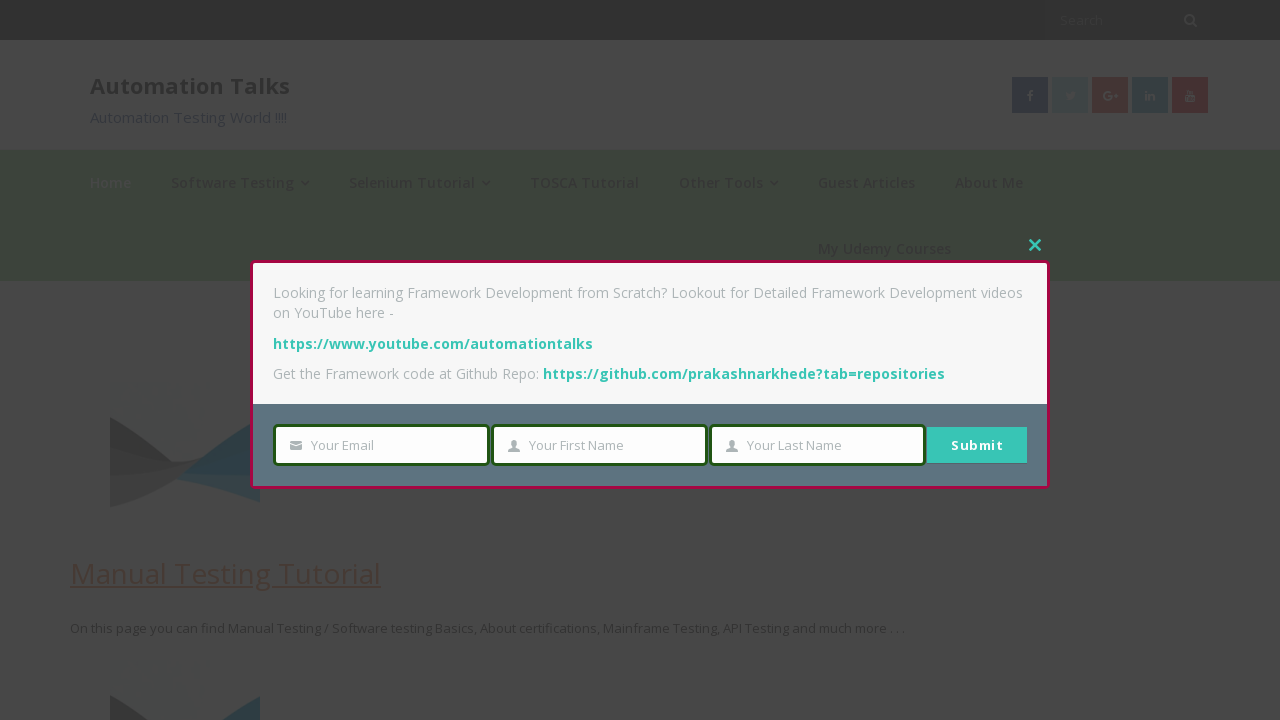

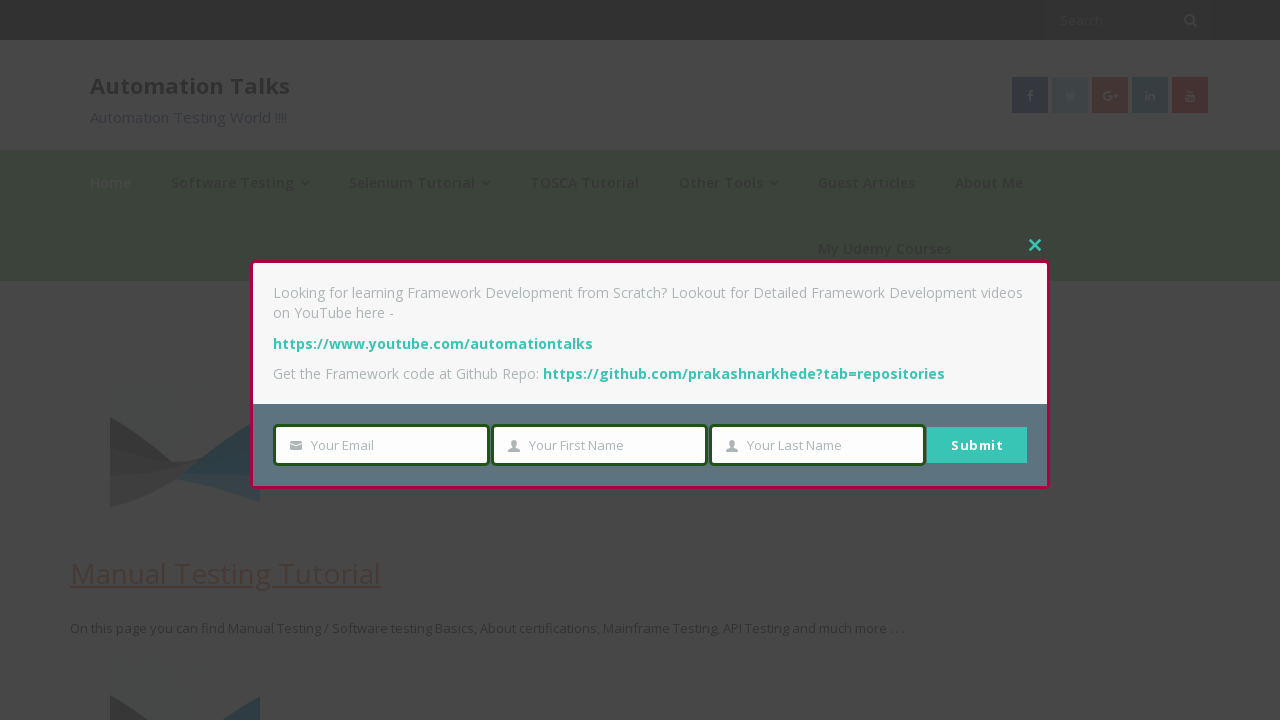